Navigates to the apartments.com Pittsburgh listings page and verifies that apartment listings are displayed with expected elements like property titles, addresses, and pricing information.

Starting URL: https://www.apartments.com/pittsburgh-pa/

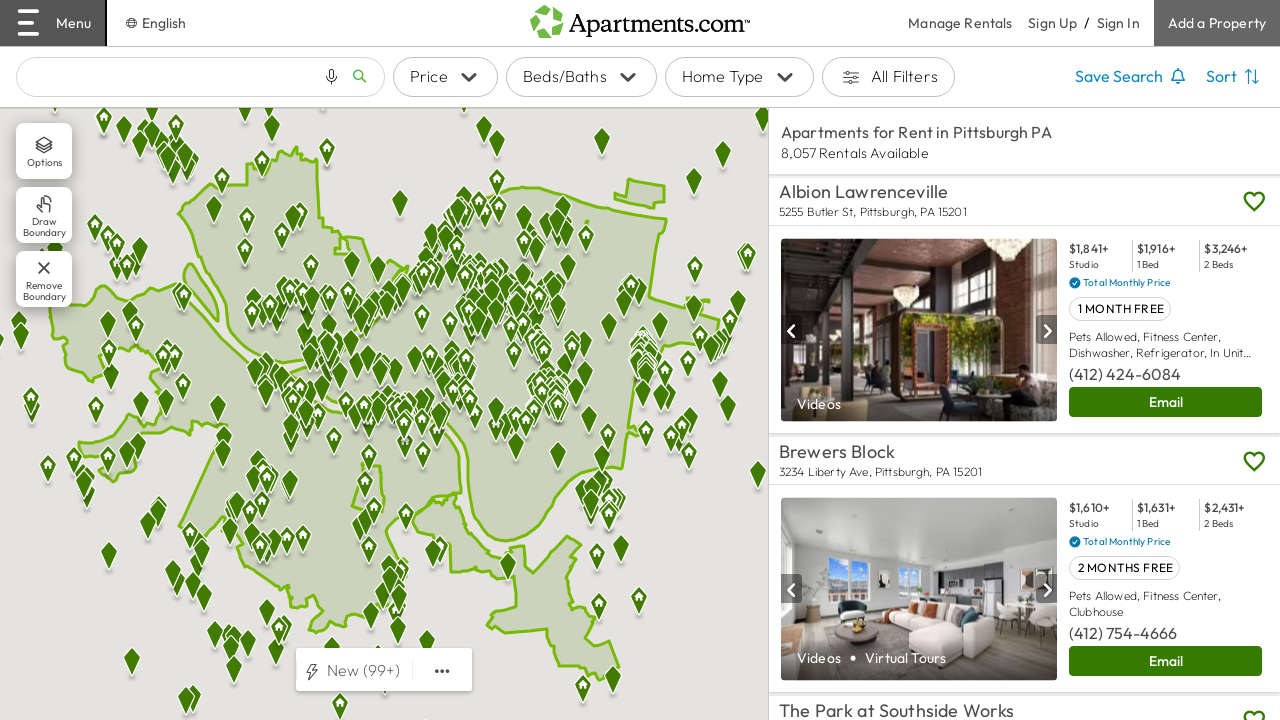

Waited for apartment listings container to load
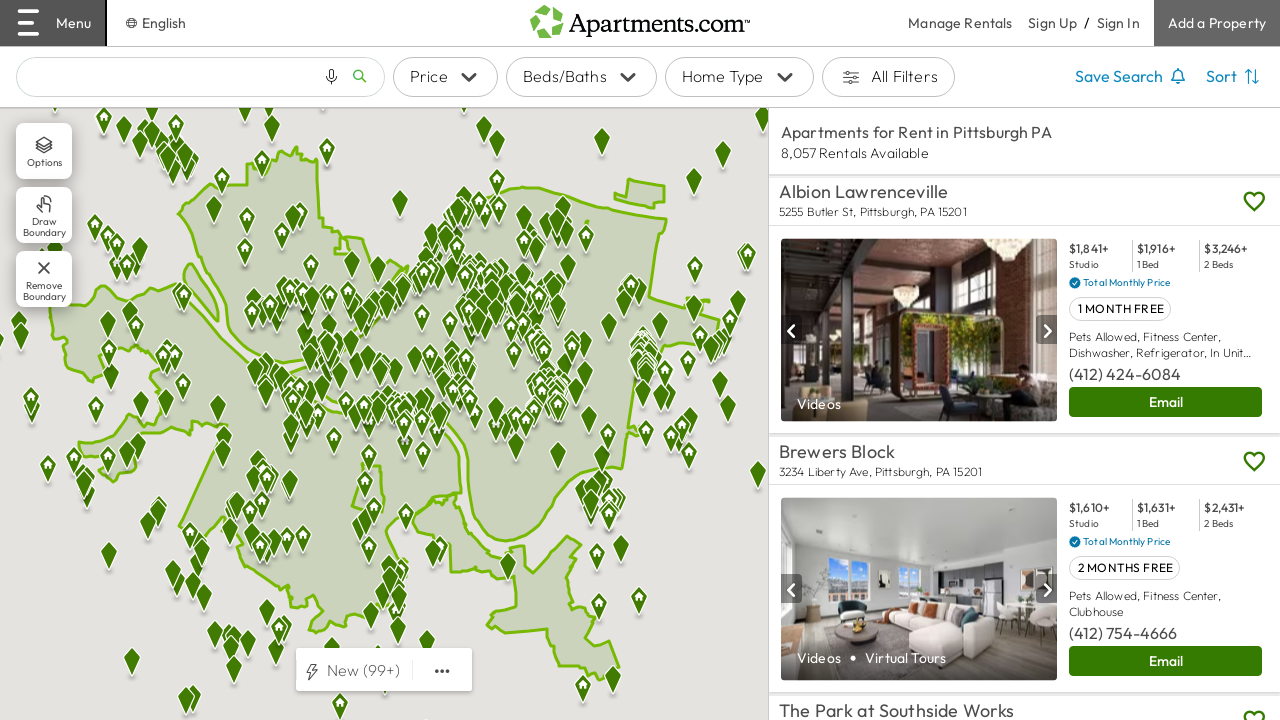

Verified property title elements are present
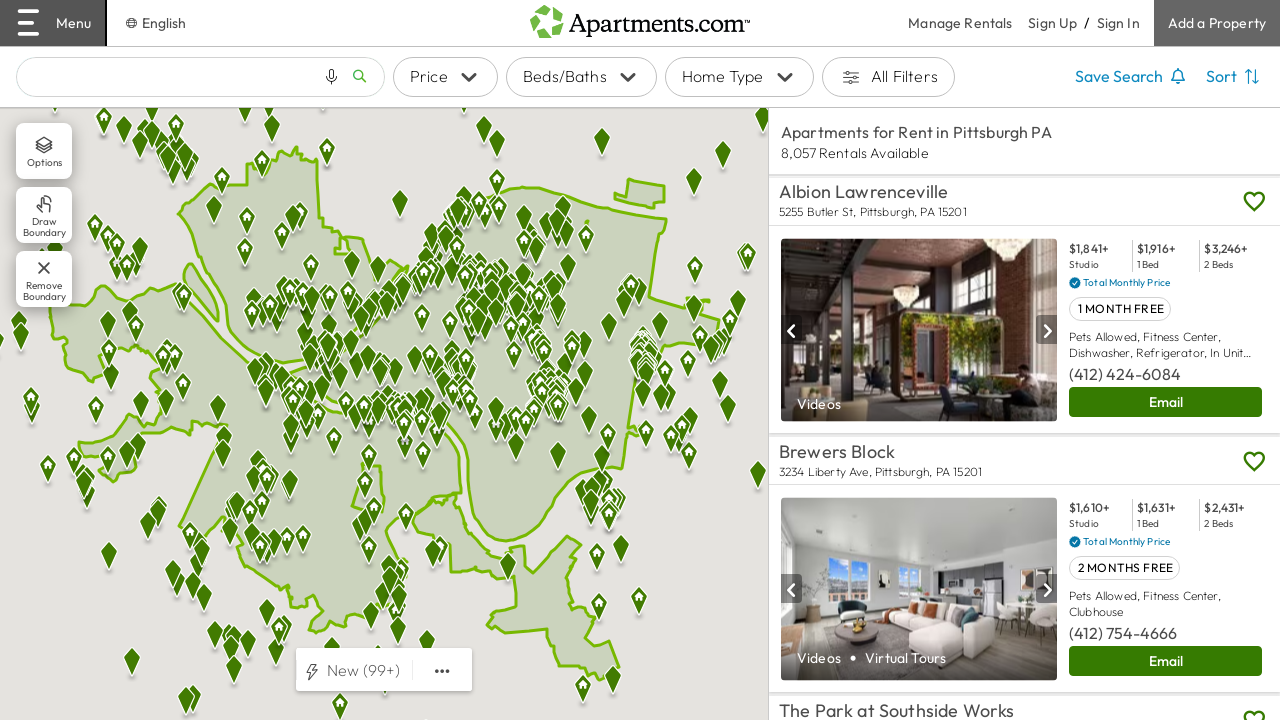

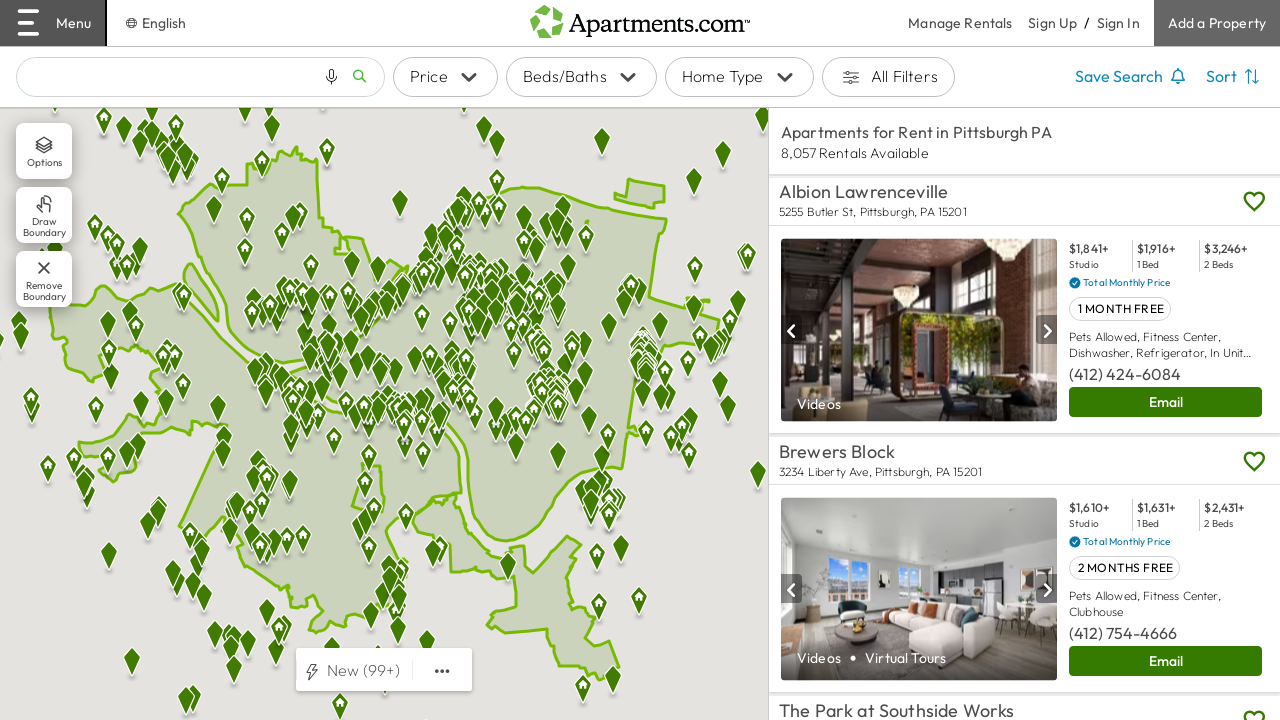